Tests navigation by clicking the WebDriver documentation link on the Selenium homepage

Starting URL: https://www.selenium.dev/

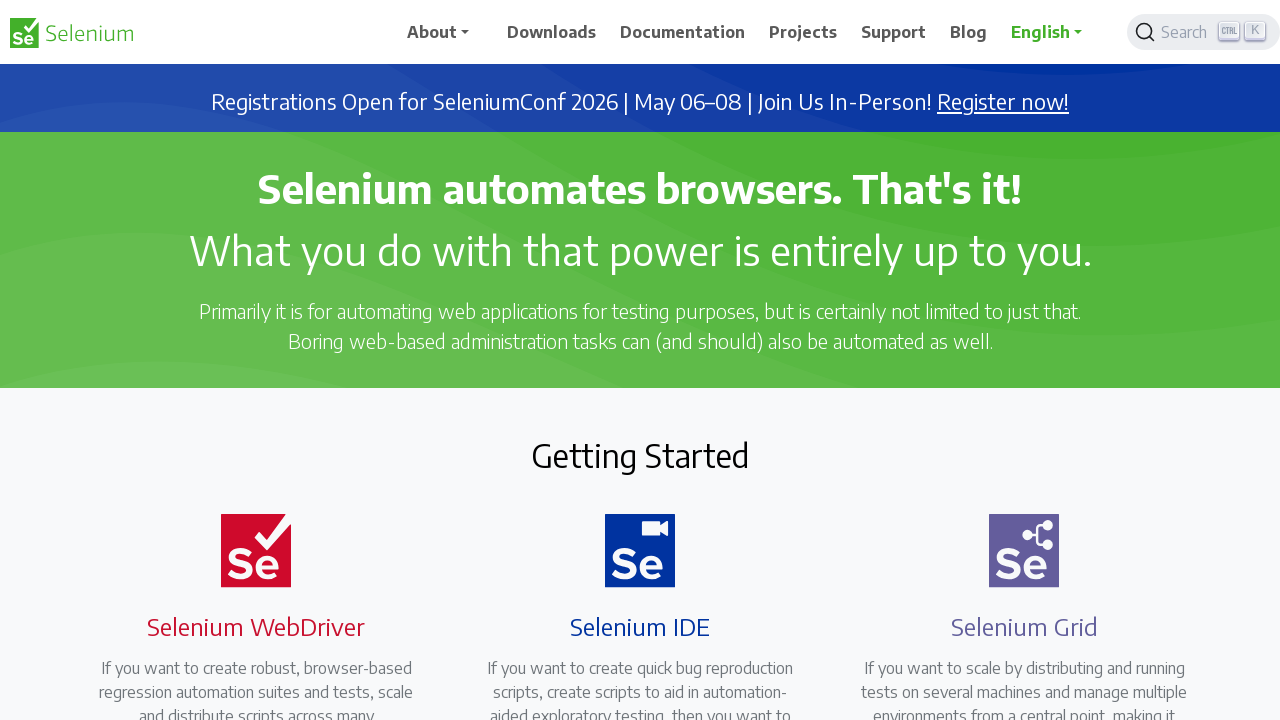

Navigated to Selenium homepage
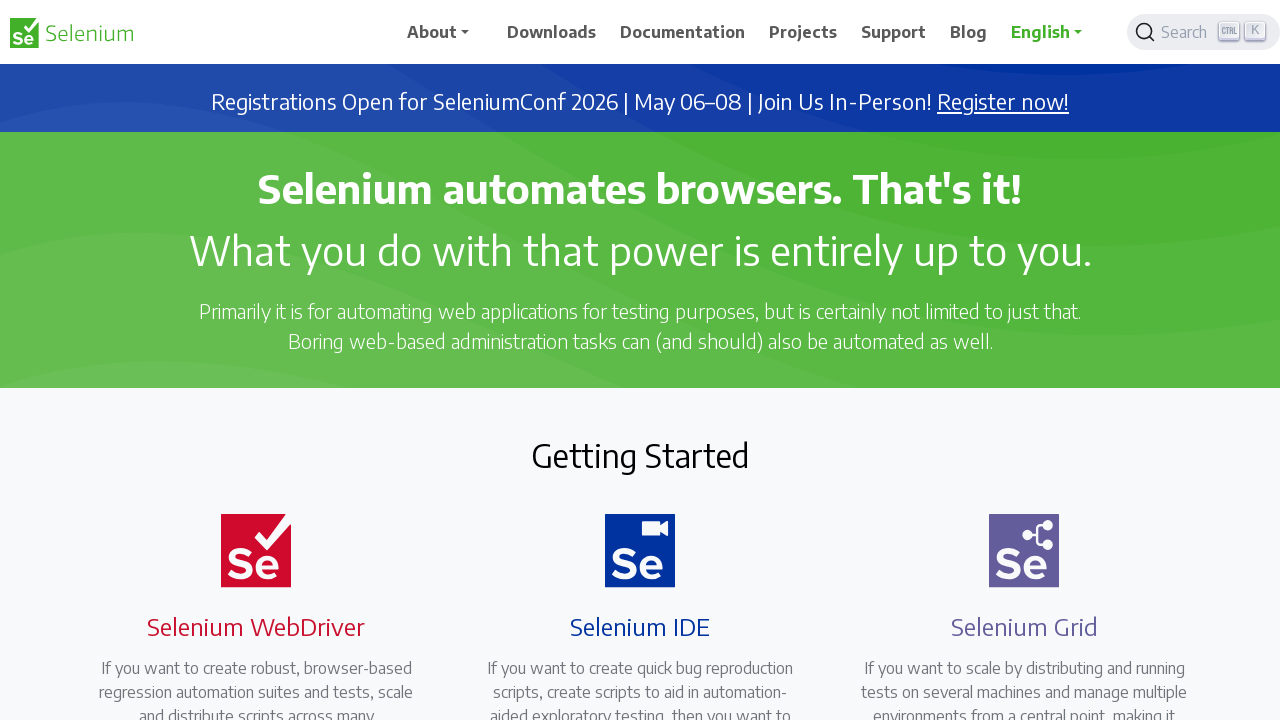

Clicked on WebDriver documentation link at (244, 360) on a[href='/documentation/webdriver/']
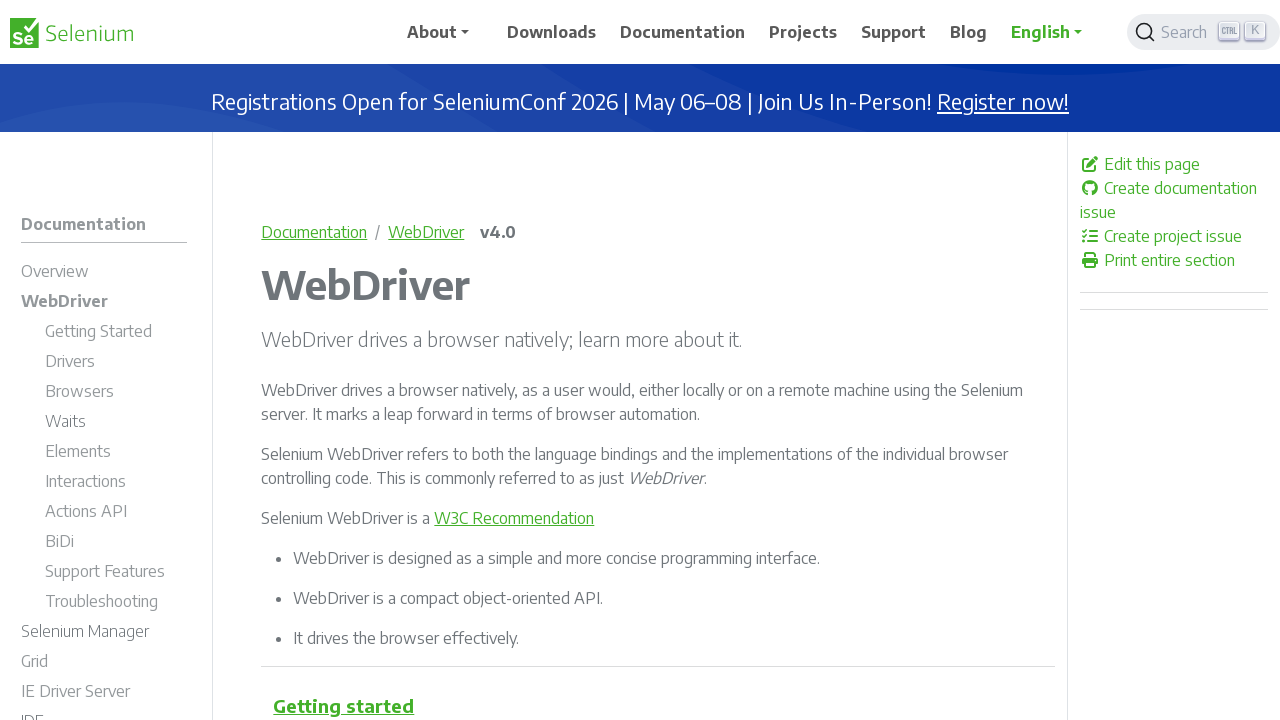

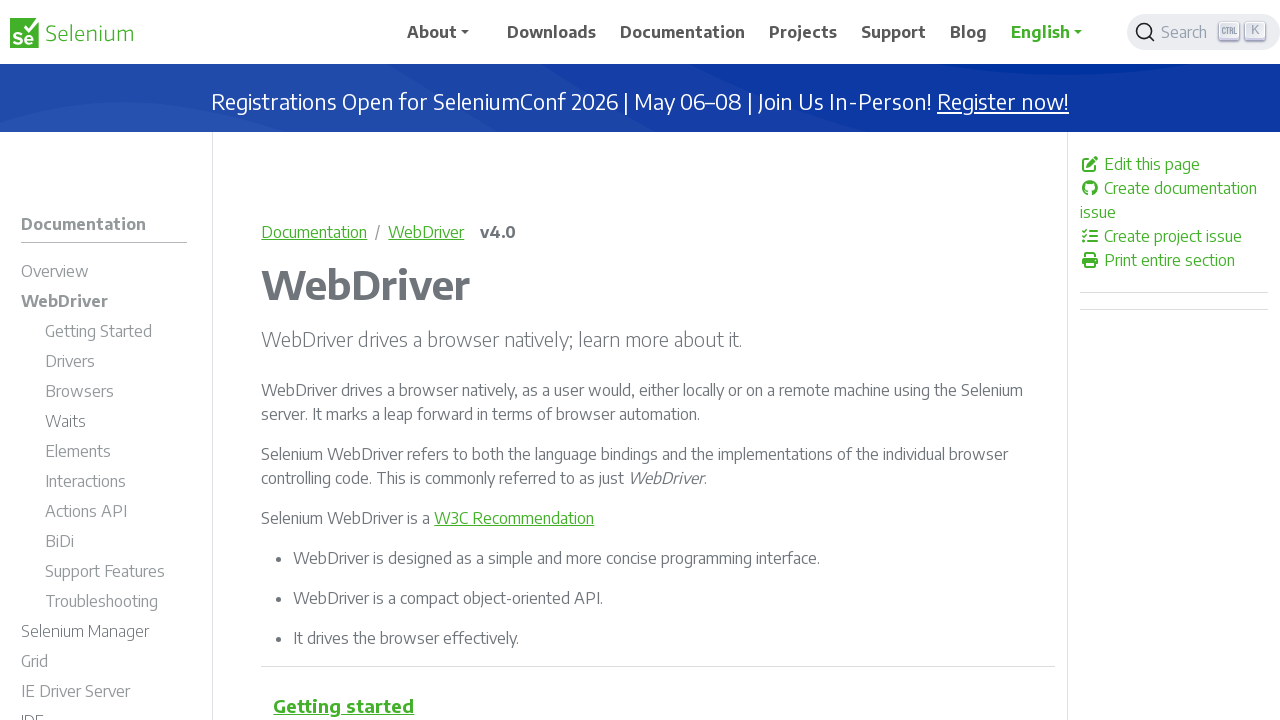